Tests getting text from a JavaScript confirm alert dialog, dismissing it, and verifying the alert text

Starting URL: https://the-internet.herokuapp.com/javascript_alerts

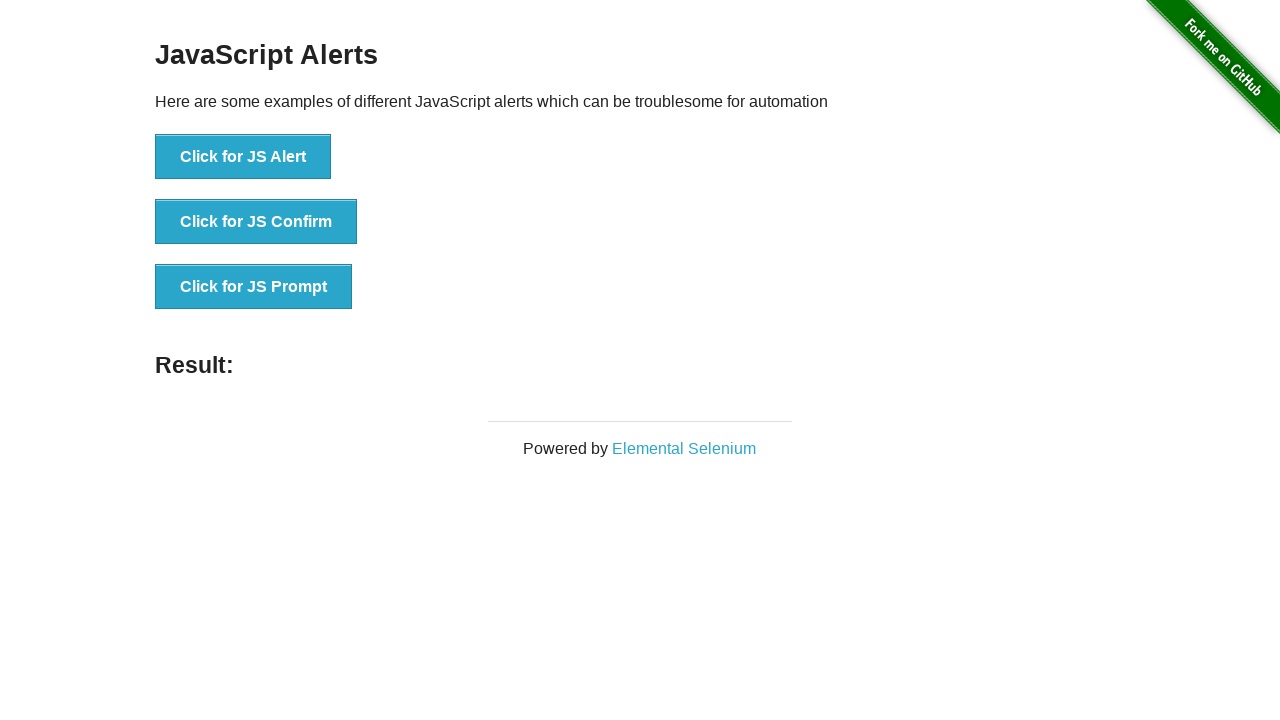

Clicked button to trigger JS Confirm alert at (256, 222) on button[onclick='jsConfirm()']
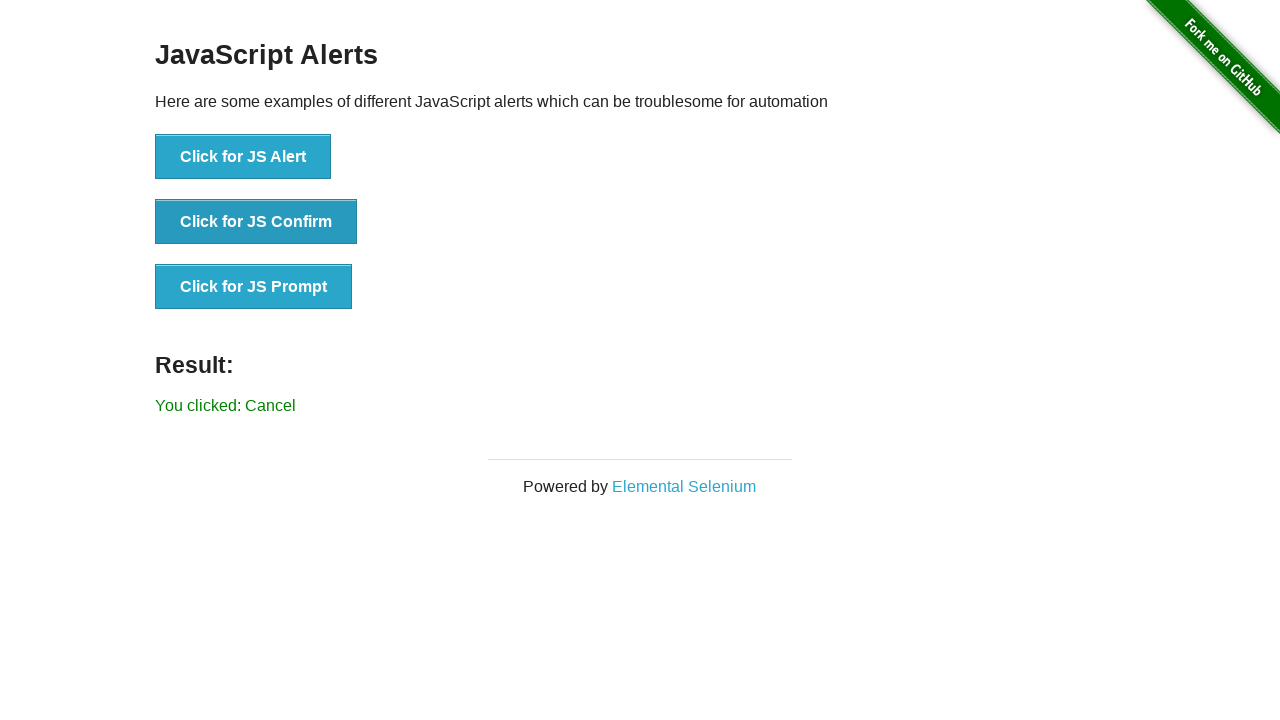

Registered dialog handler to capture and dismiss confirm alert
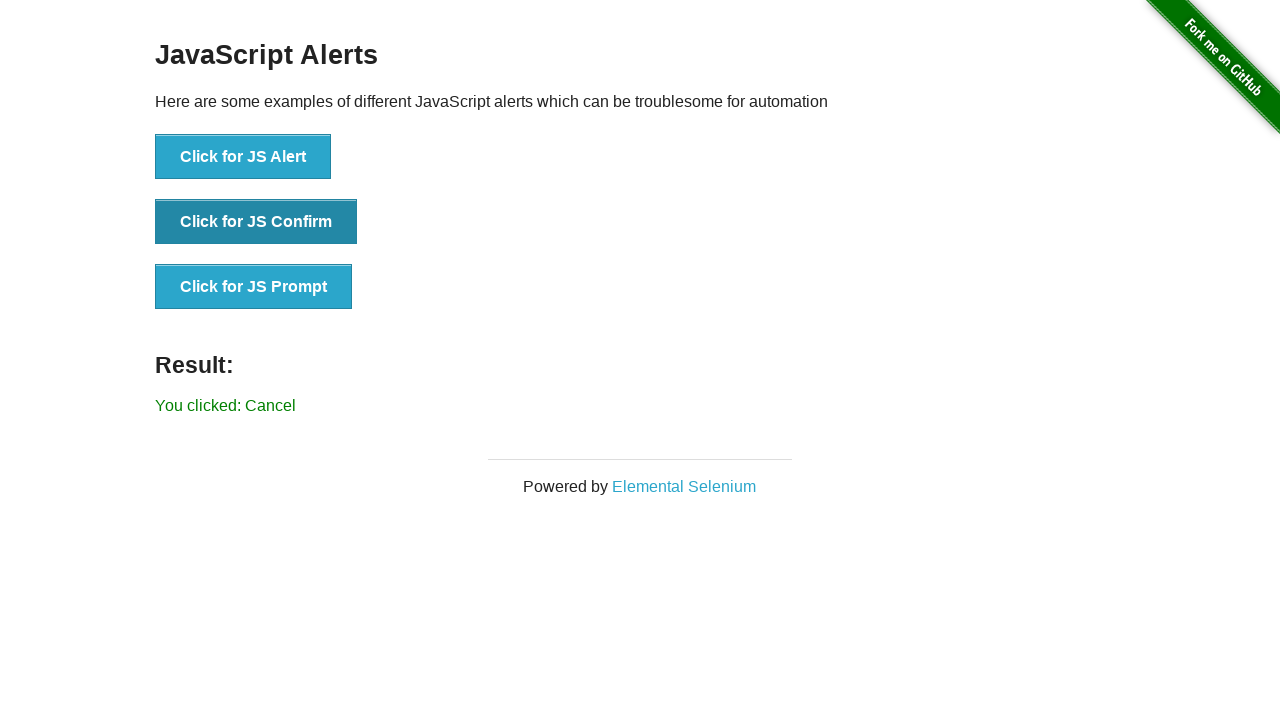

Clicked button to trigger confirm alert and captured dialog text at (256, 222) on button[onclick='jsConfirm()']
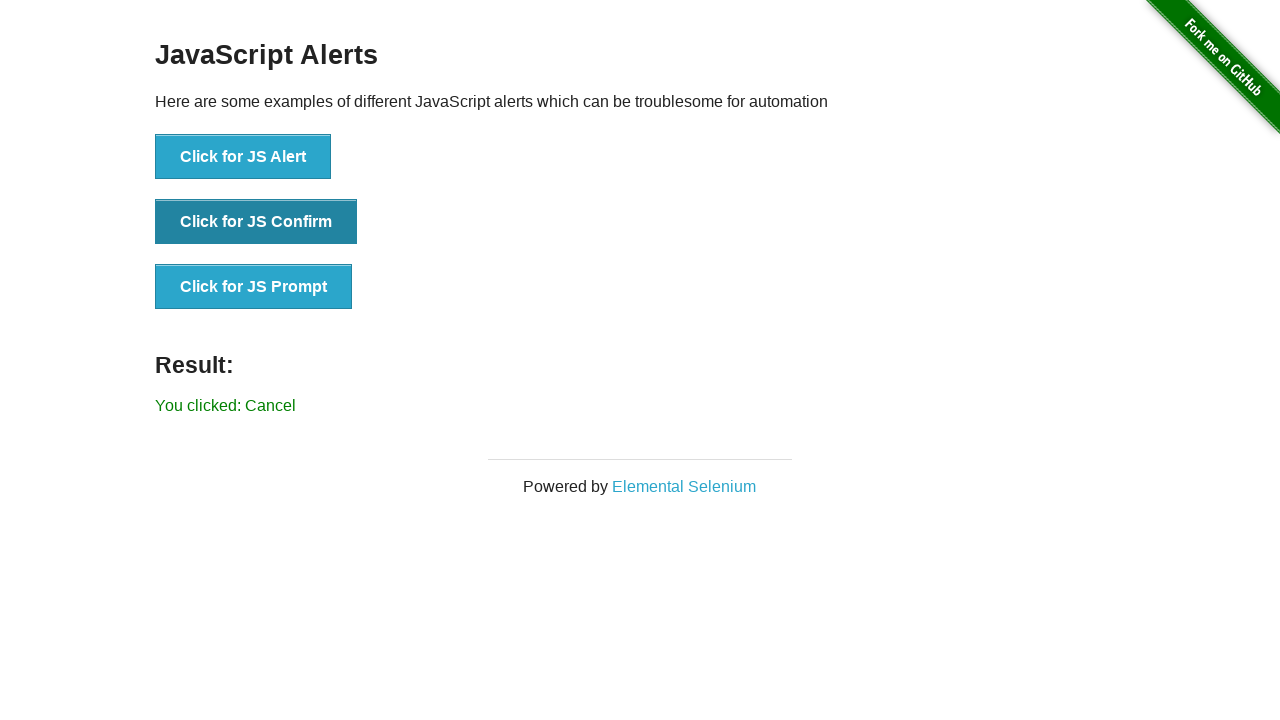

Waited for result element to appear after dismissing alert
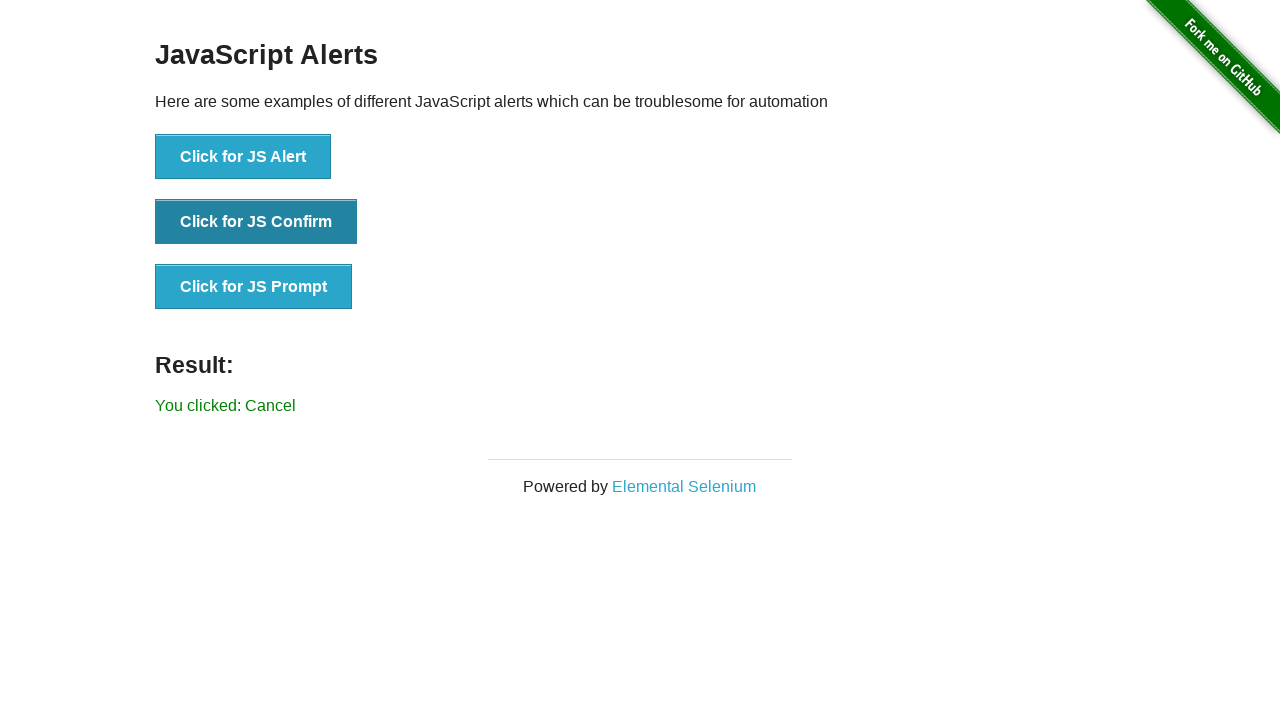

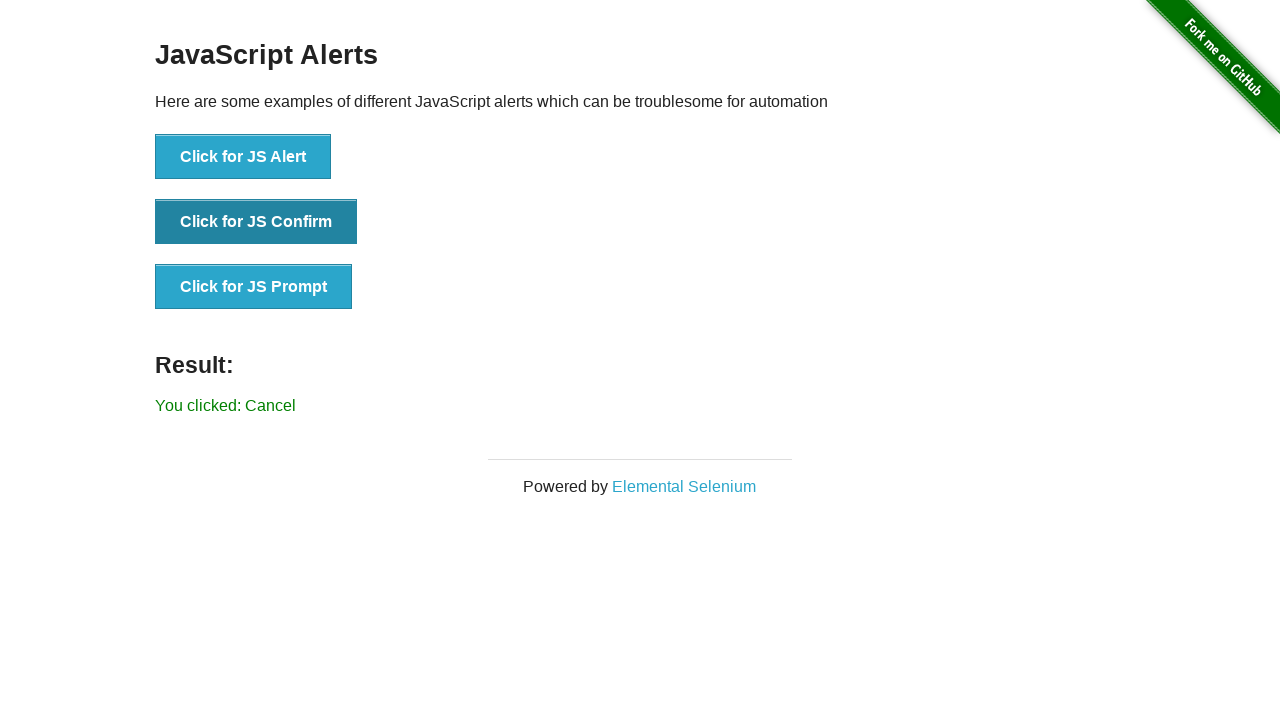